Tests form validation behavior by clicking the Register button without filling required fields, then verifies the validation message appears on the username field.

Starting URL: https://dsportalapp.herokuapp.com/register

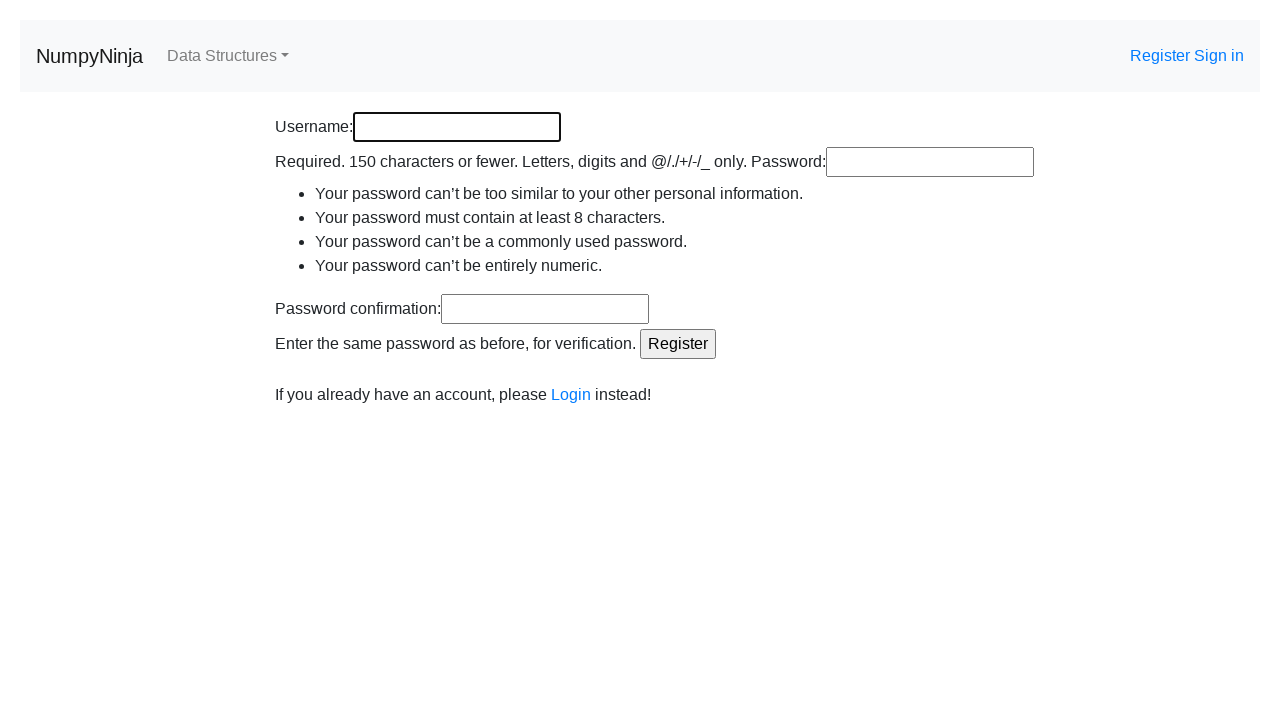

Clicked Register button without filling required fields at (678, 344) on input[value='Register']
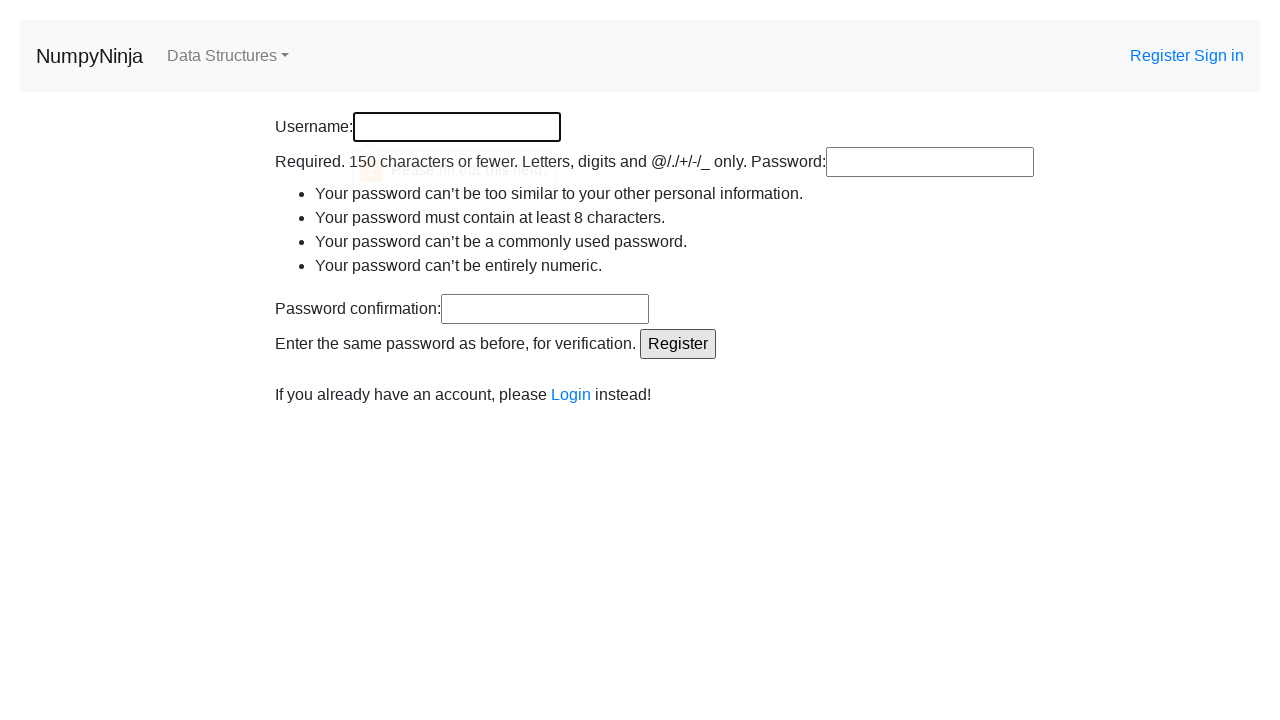

Located username input field
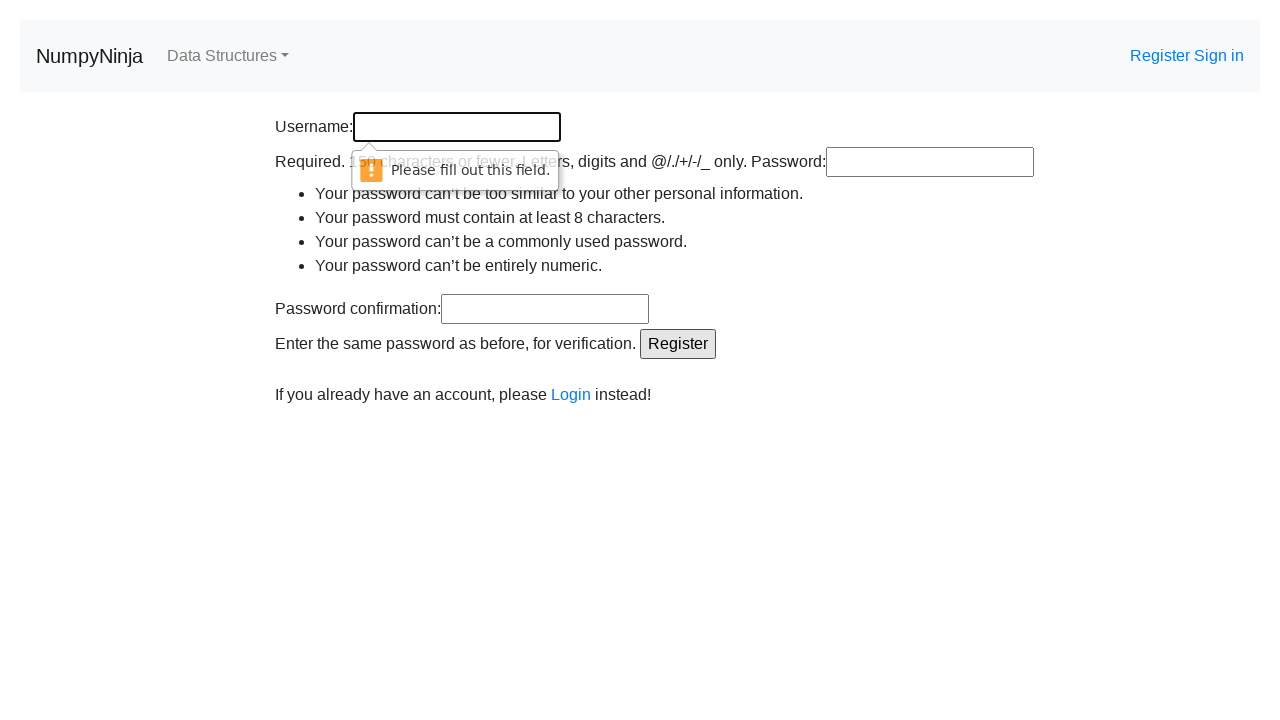

Retrieved validation message from username field
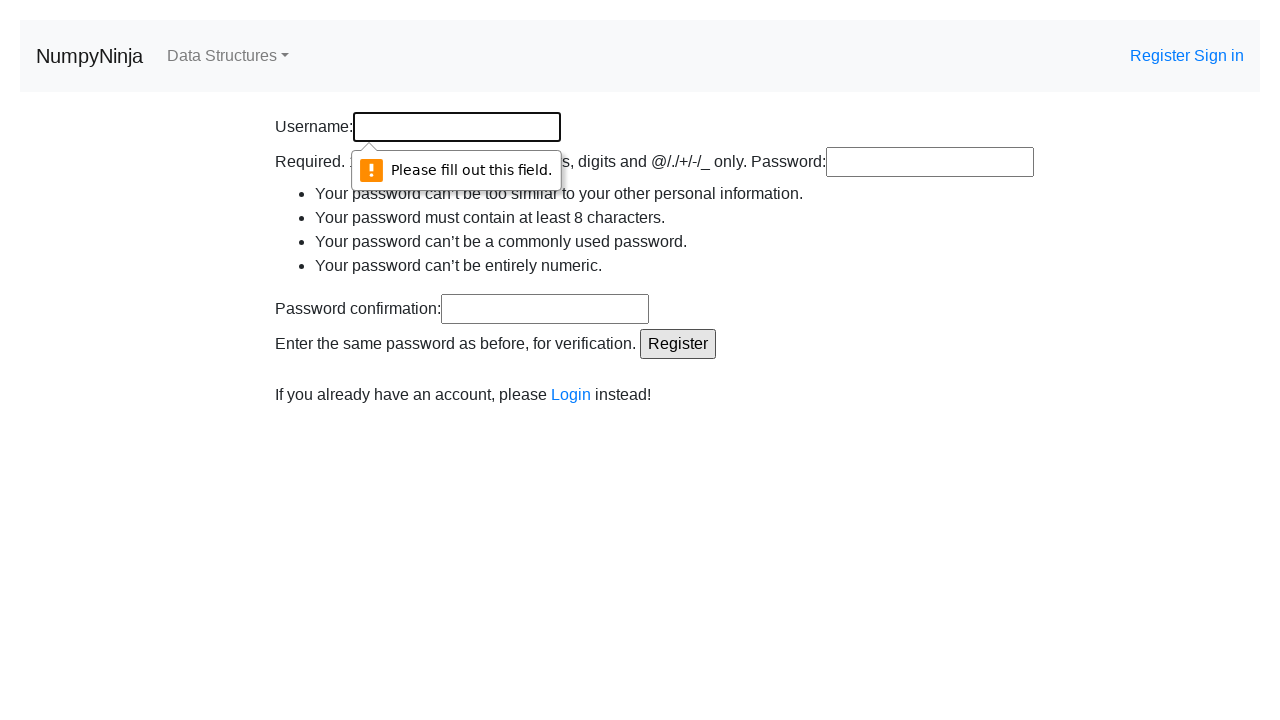

Verified that username field has validation message requiring input
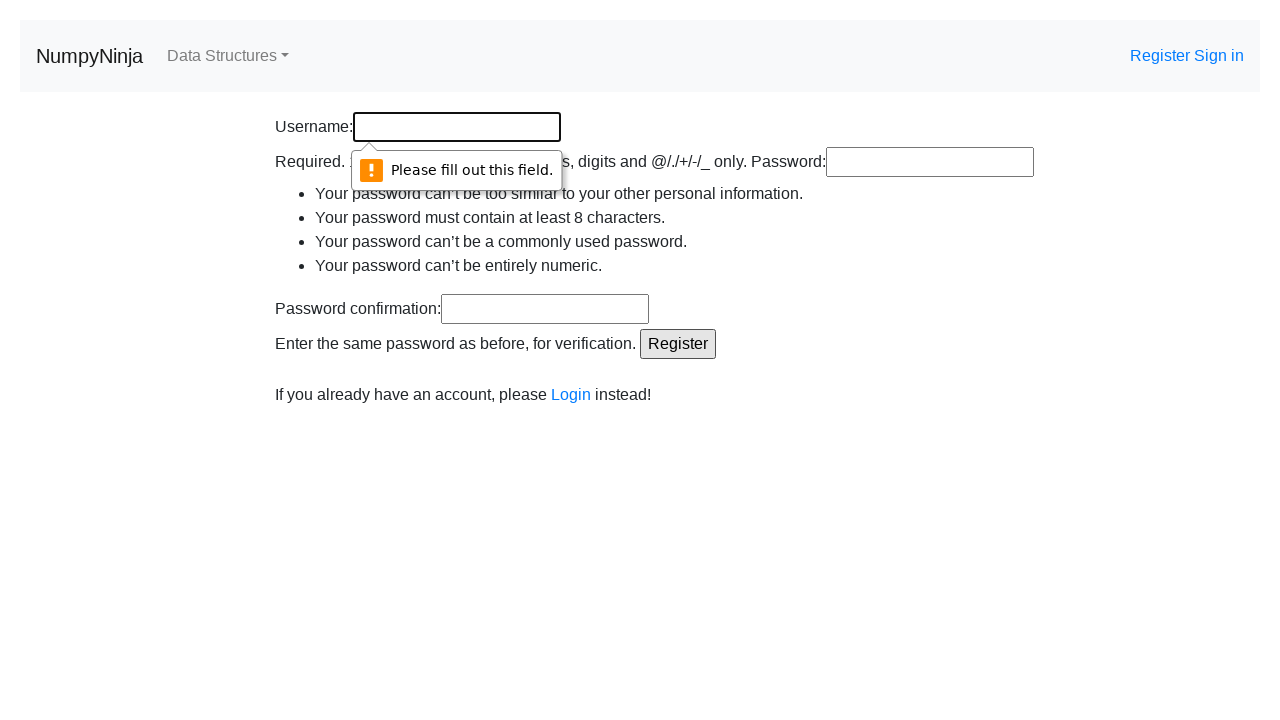

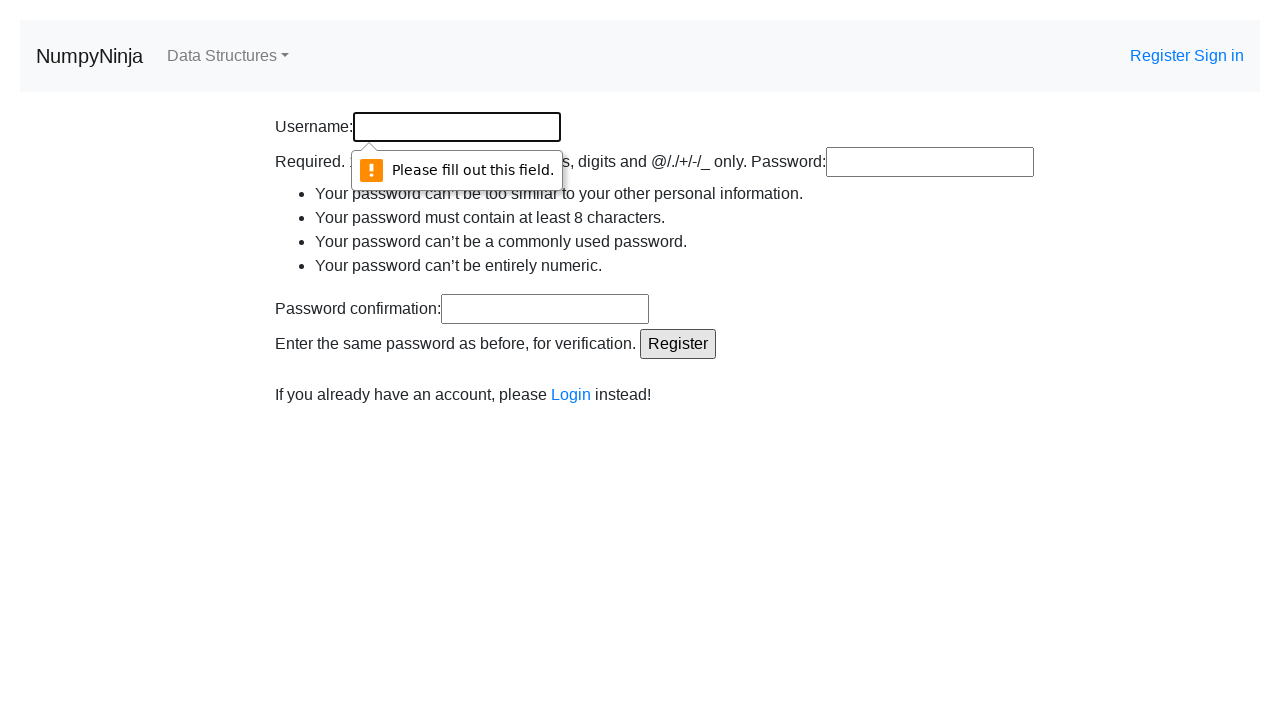